Navigates to GitHub homepage and verifies that the page title contains 'GitHub'

Starting URL: http://www.github.com

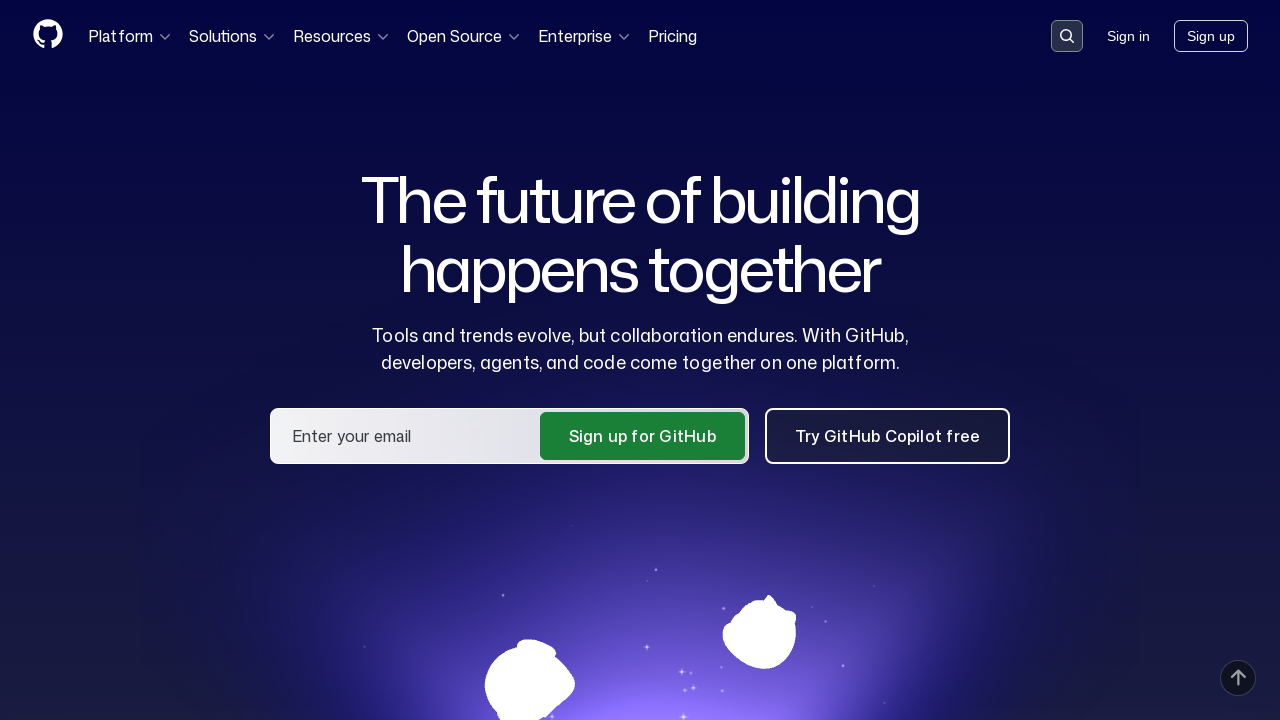

Navigated to GitHub homepage
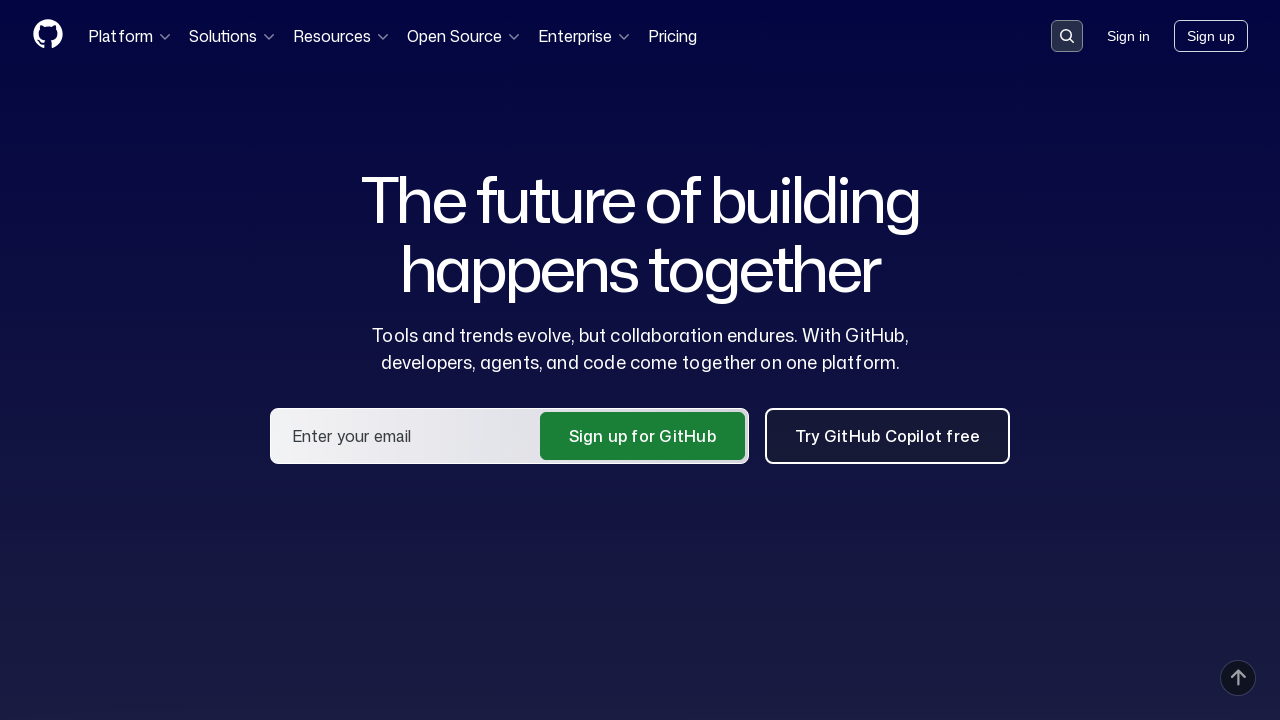

Page loaded and DOM content ready
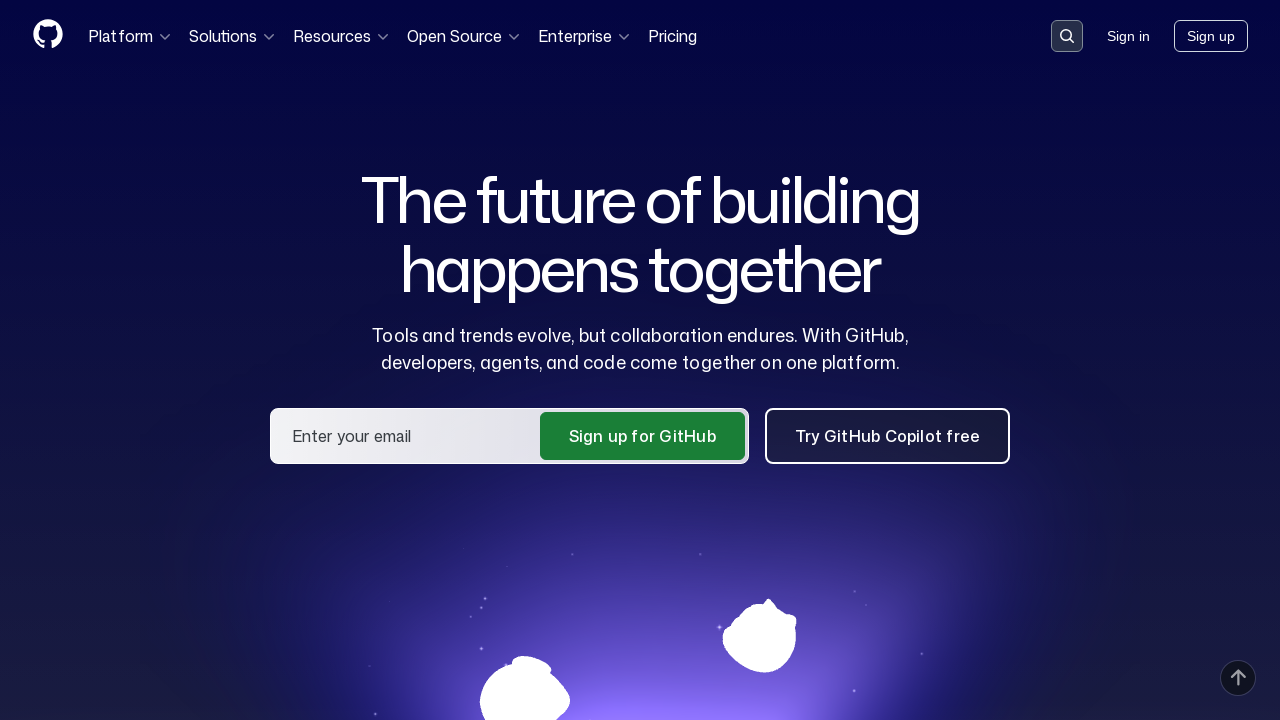

Verified page title contains 'GitHub'
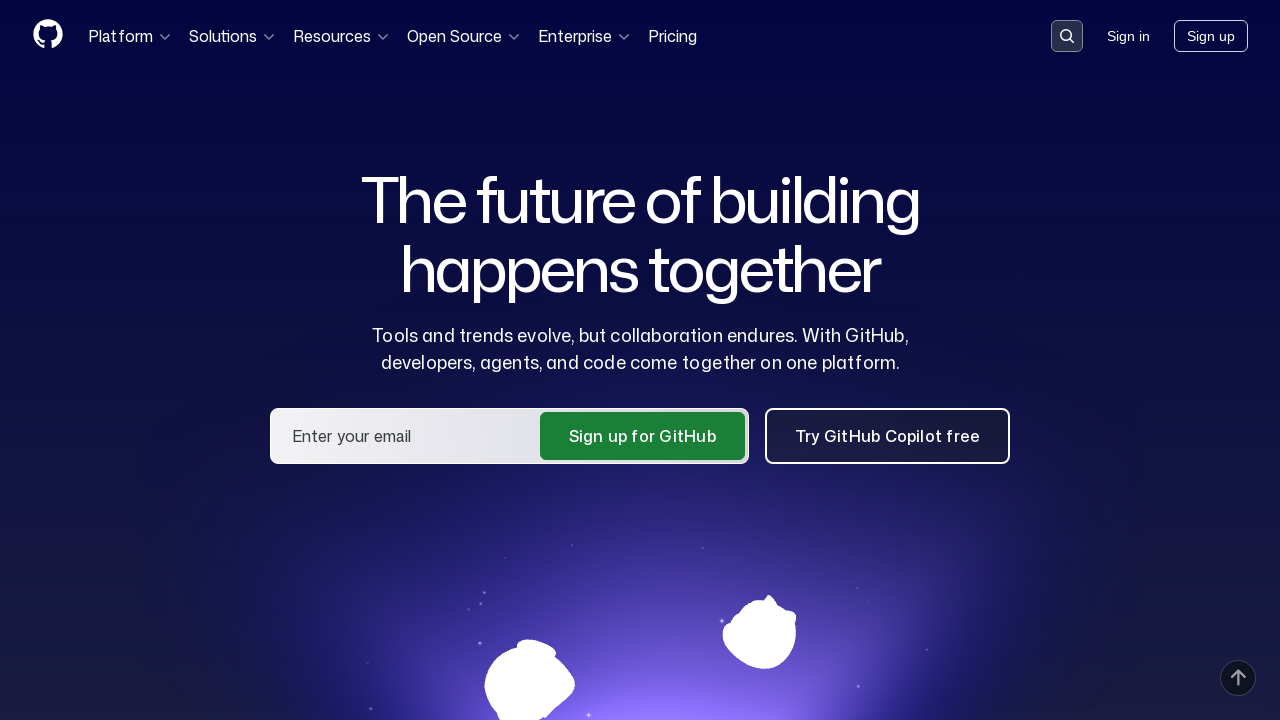

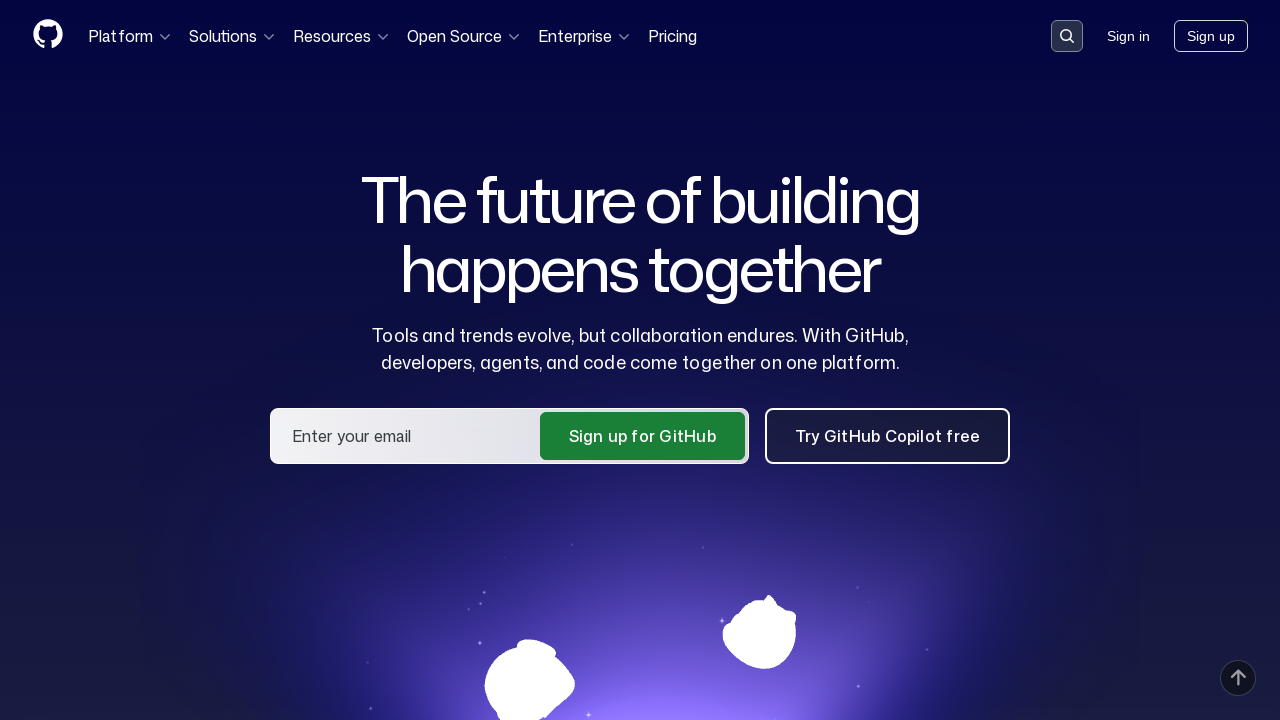